Tests browser window handling by navigating to Google signup page, clicking the Terms link which opens a new window, then iterating through all window handles to verify multiple windows are open.

Starting URL: https://accounts.google.com/signup

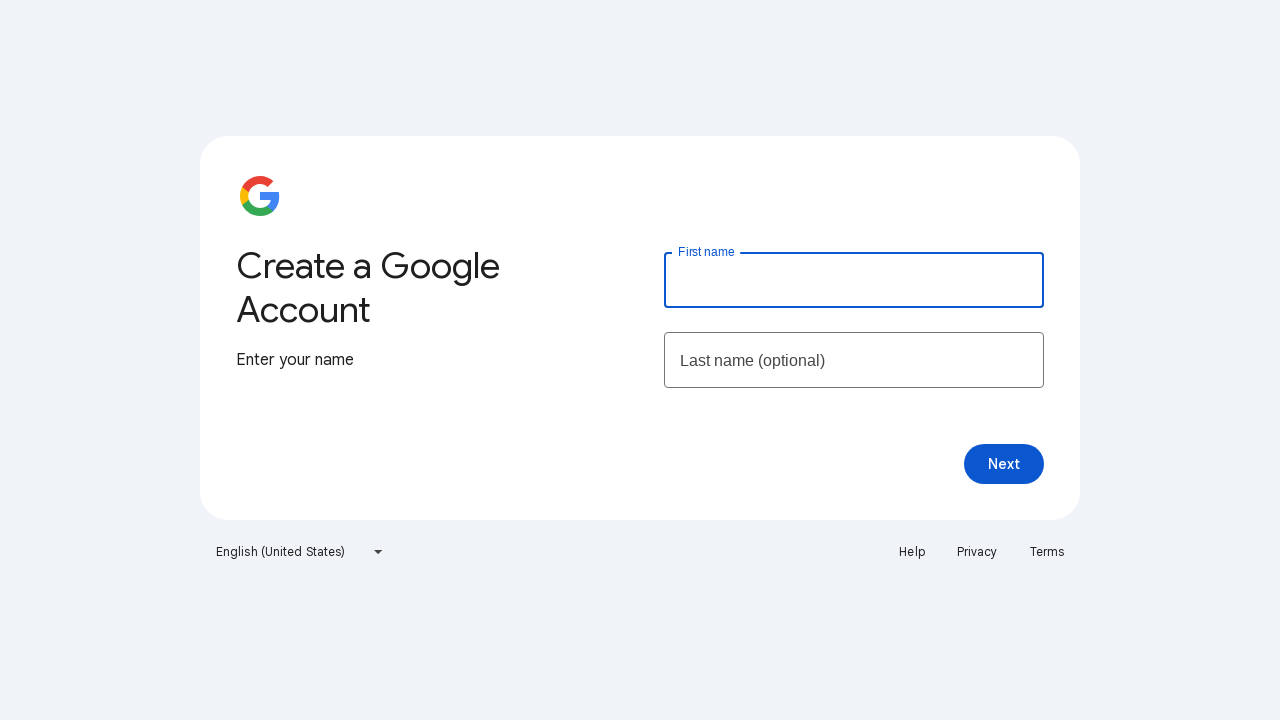

Navigated to Google signup page
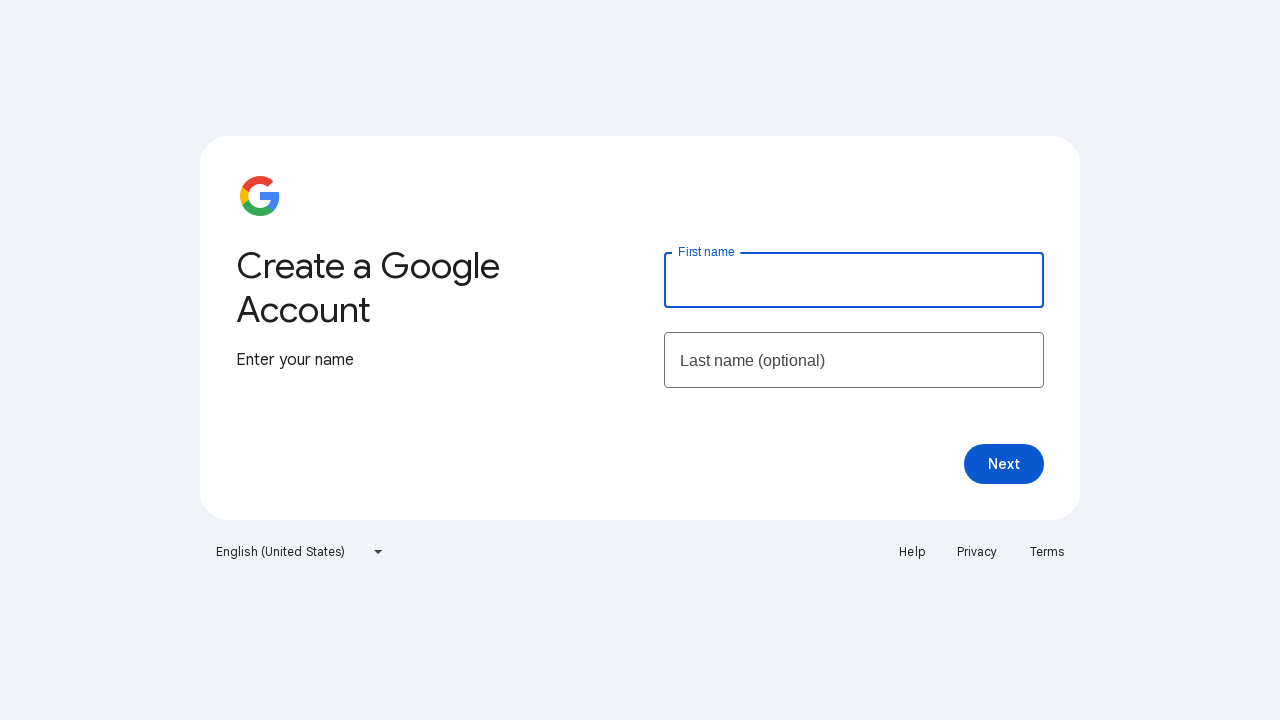

Clicked Terms link which opened a new window at (1047, 552) on xpath=//a[text()='Terms']
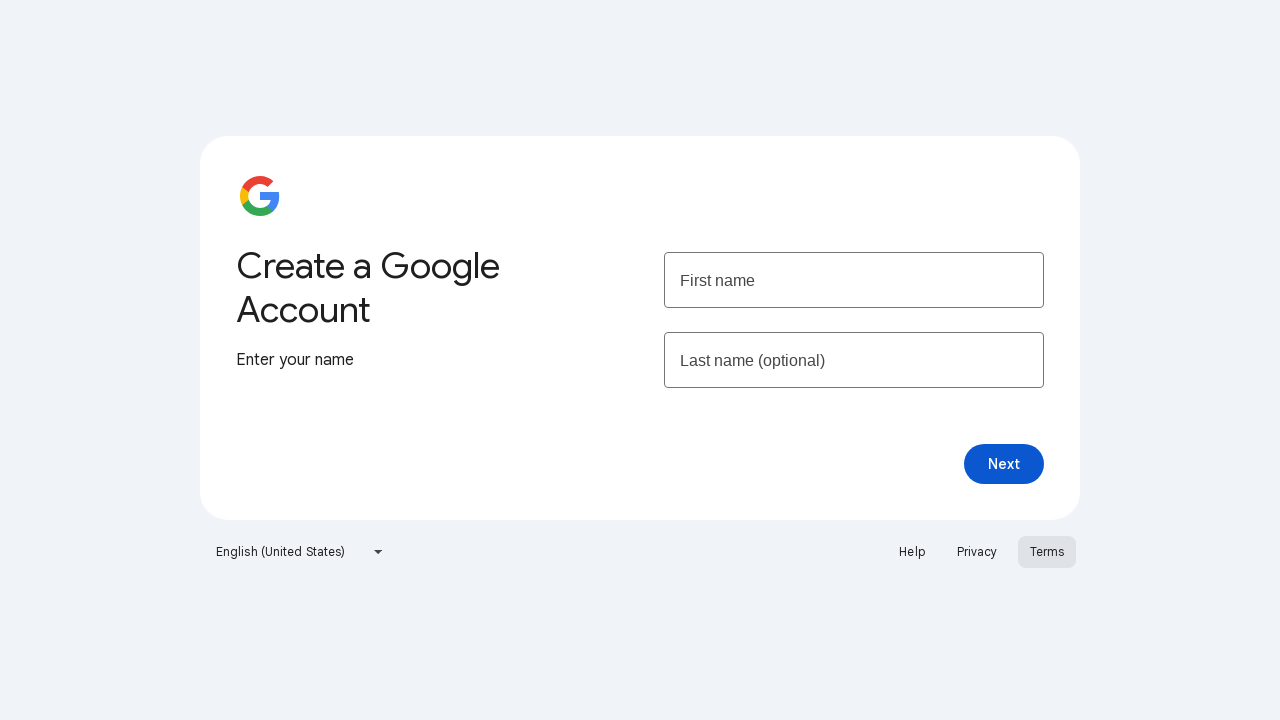

Captured reference to new window page object
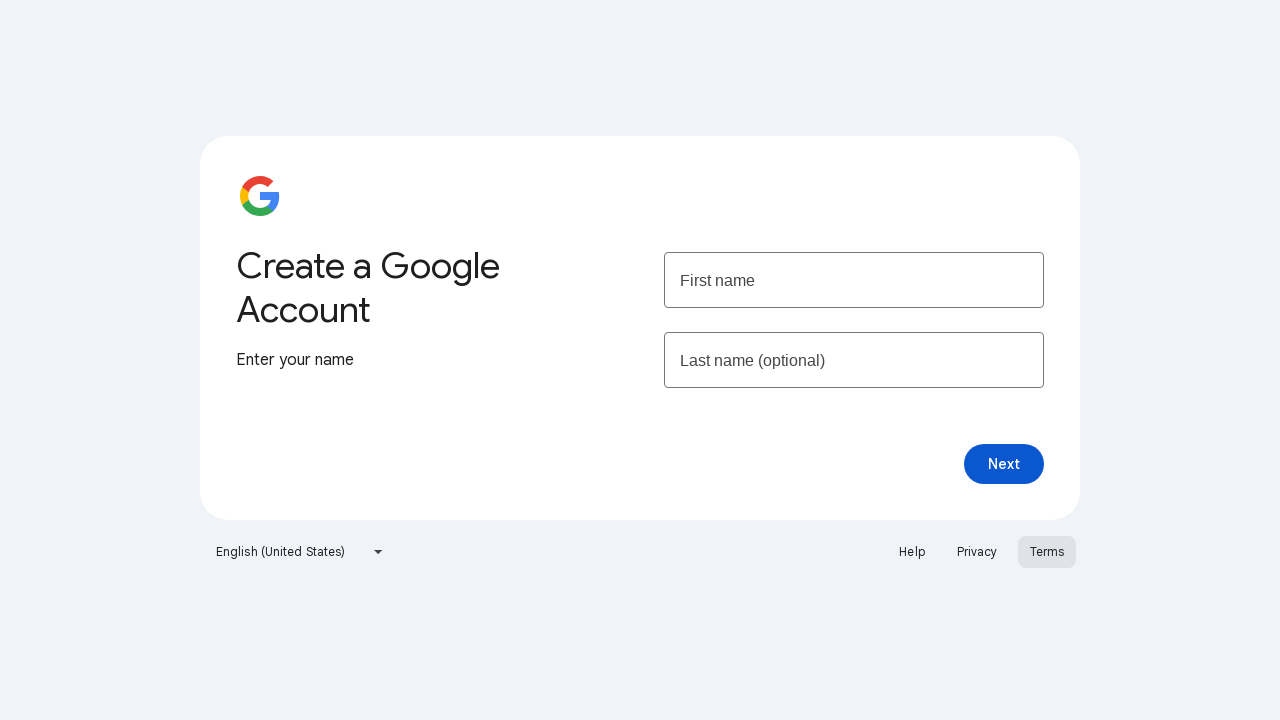

New window page loaded completely
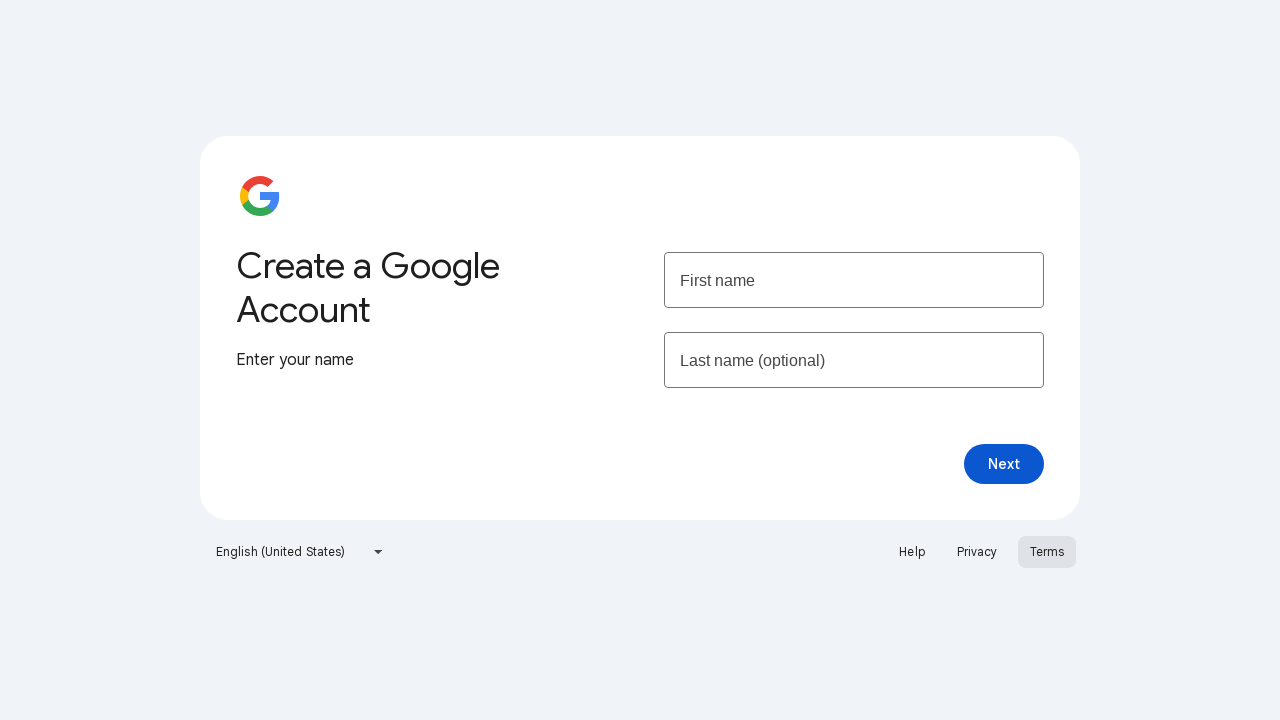

Retrieved all pages from context - 2 windows open
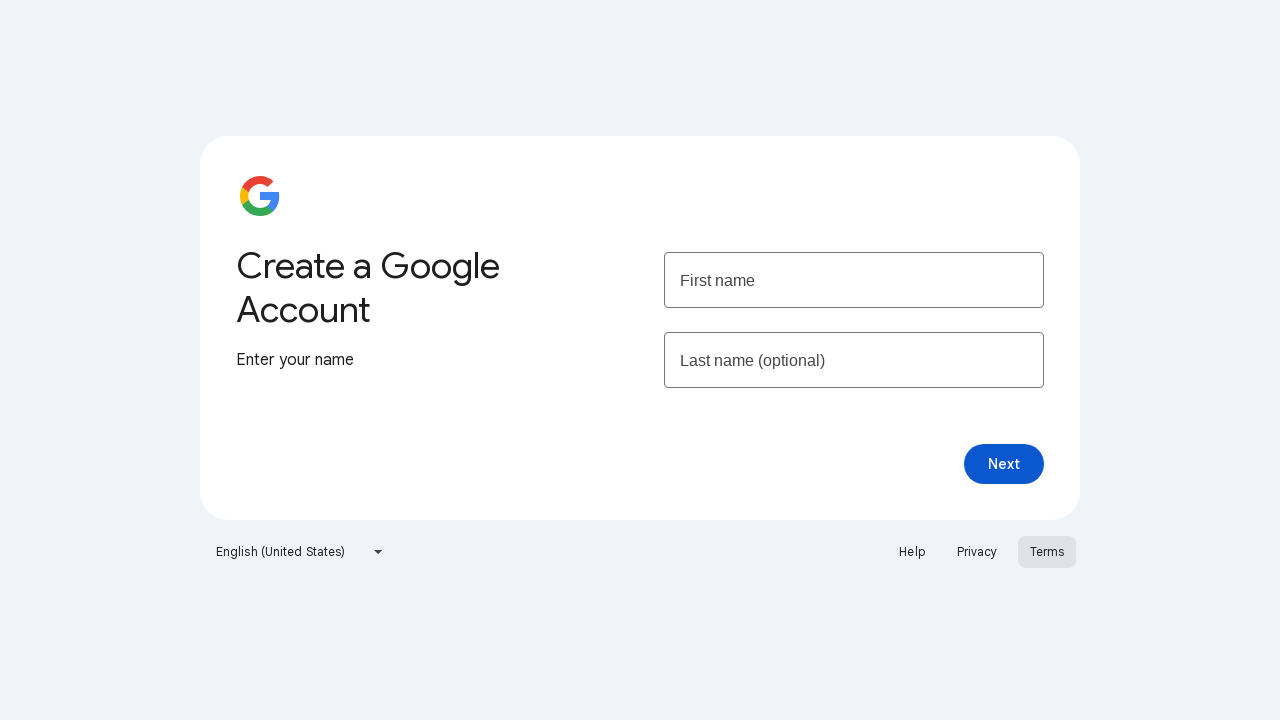

Window 1 title: Create your Google Account
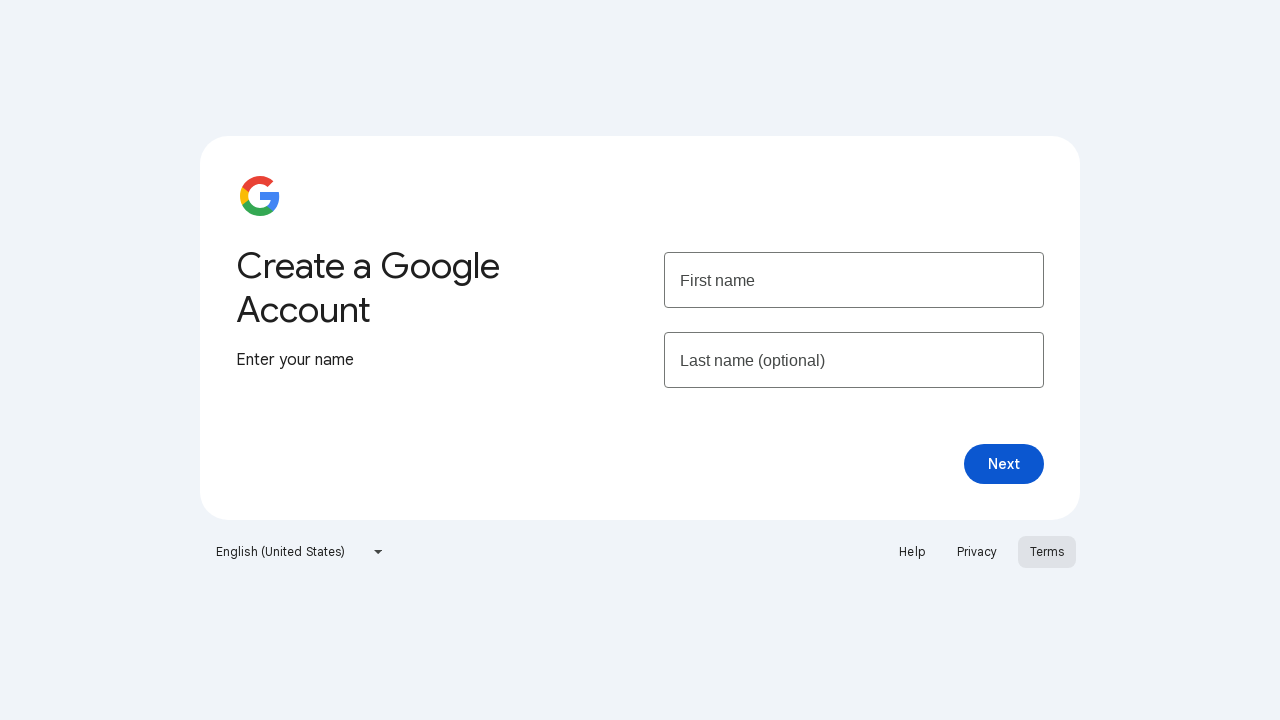

Window 2 title: Google Terms of Service – Privacy & Terms – Google
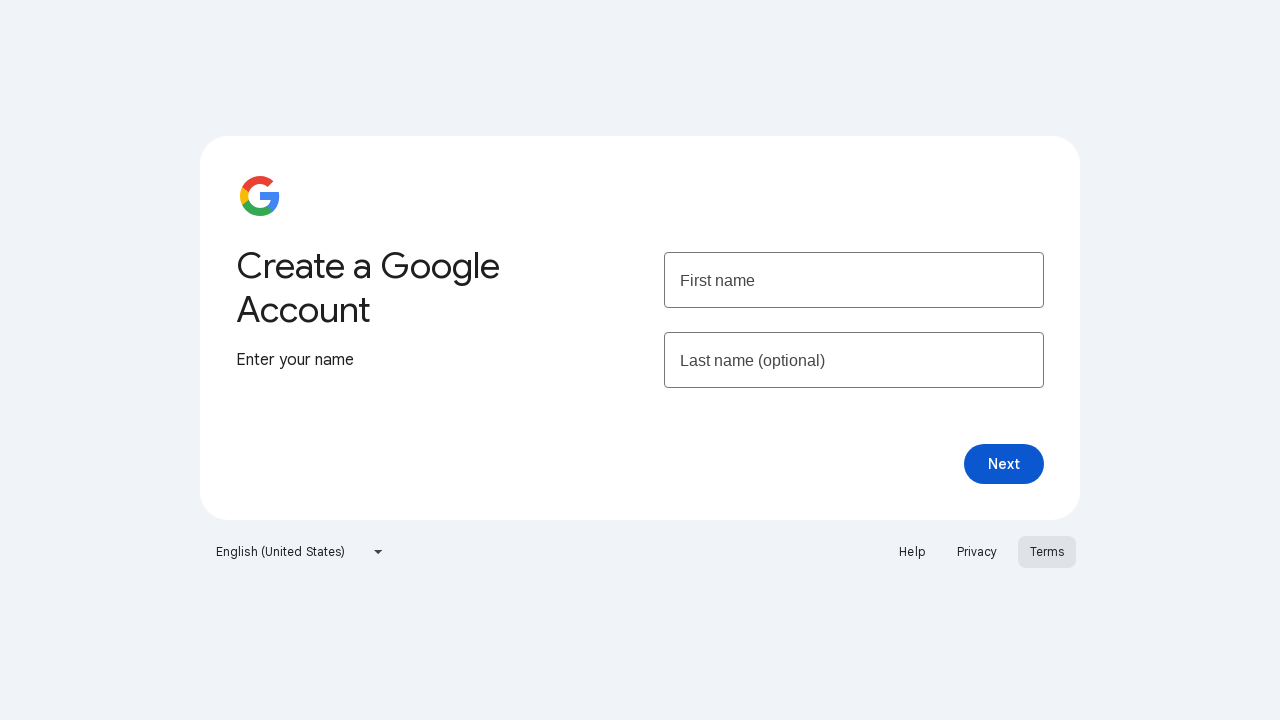

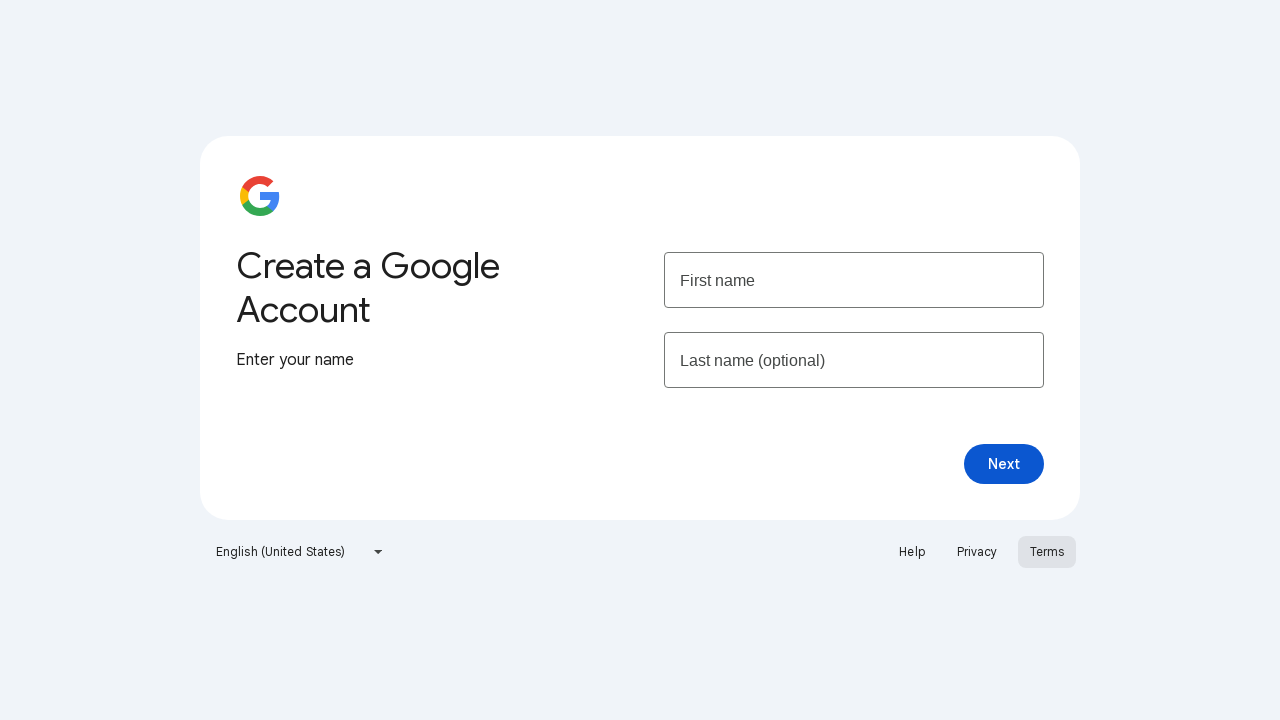